Retrieves a value from an element attribute, performs a mathematical calculation, fills the answer in a form, selects checkboxes, and submits the form

Starting URL: http://suninjuly.github.io/get_attribute.html

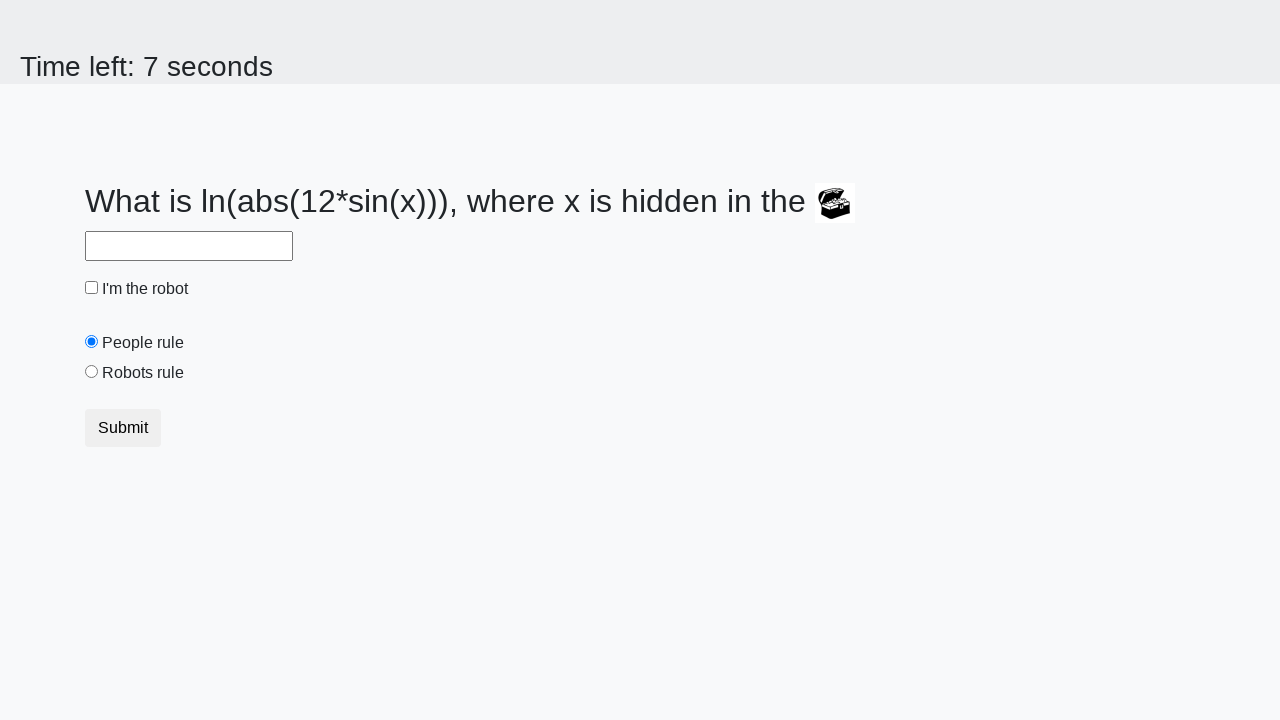

Located treasure element
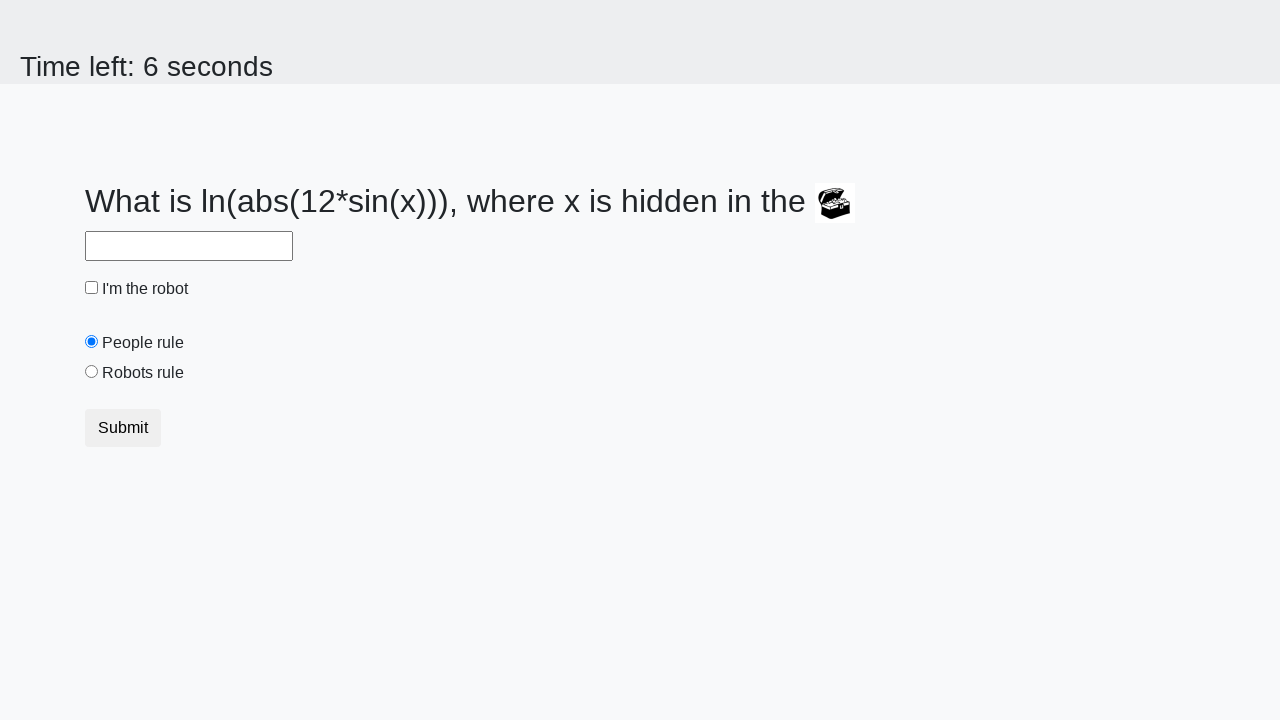

Retrieved valuex attribute from treasure element: 201
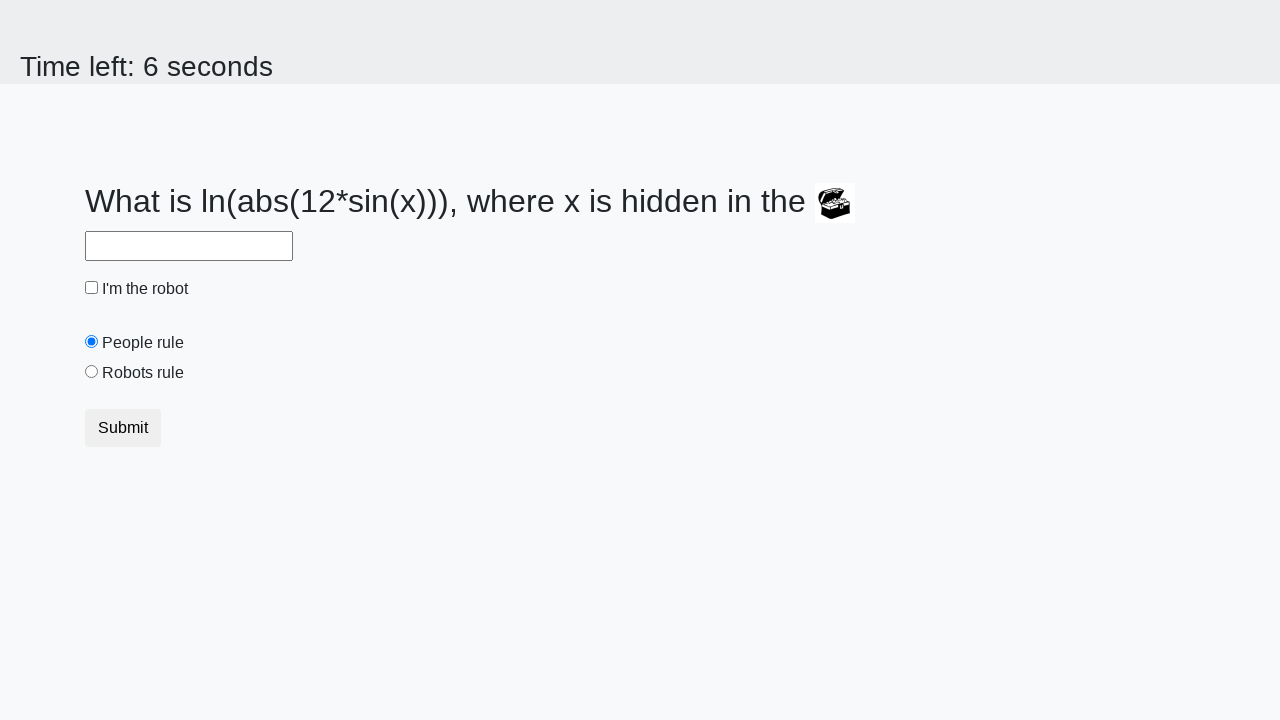

Calculated answer using formula: y = log(abs(12*sin(201))) = -0.2974859624134128
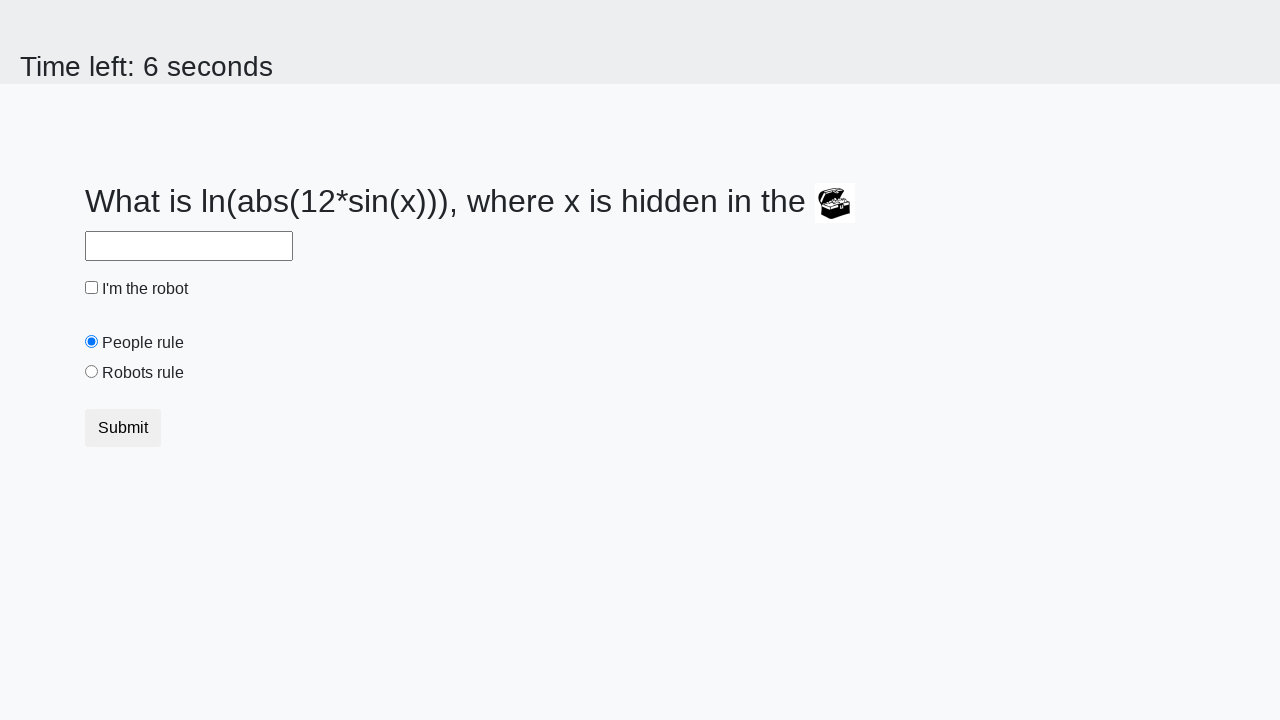

Filled answer field with calculated value: -0.2974859624134128 on #answer
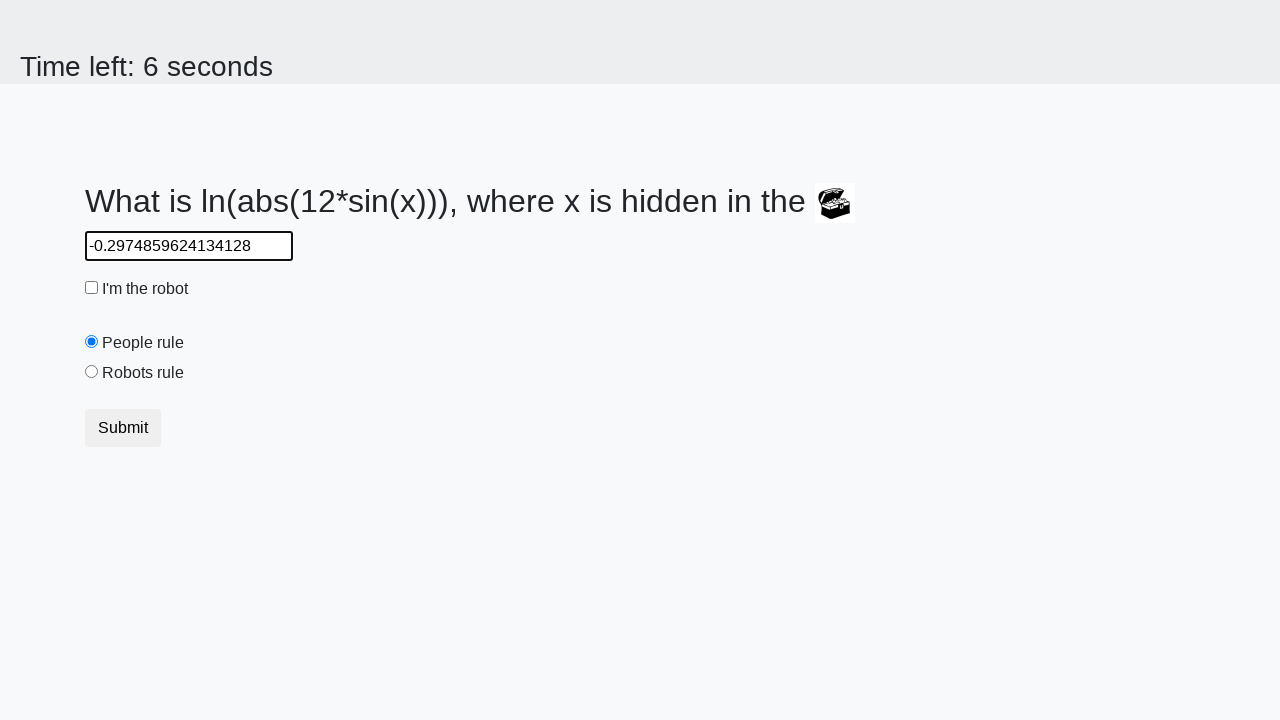

Checked the robot checkbox at (92, 288) on #robotCheckbox
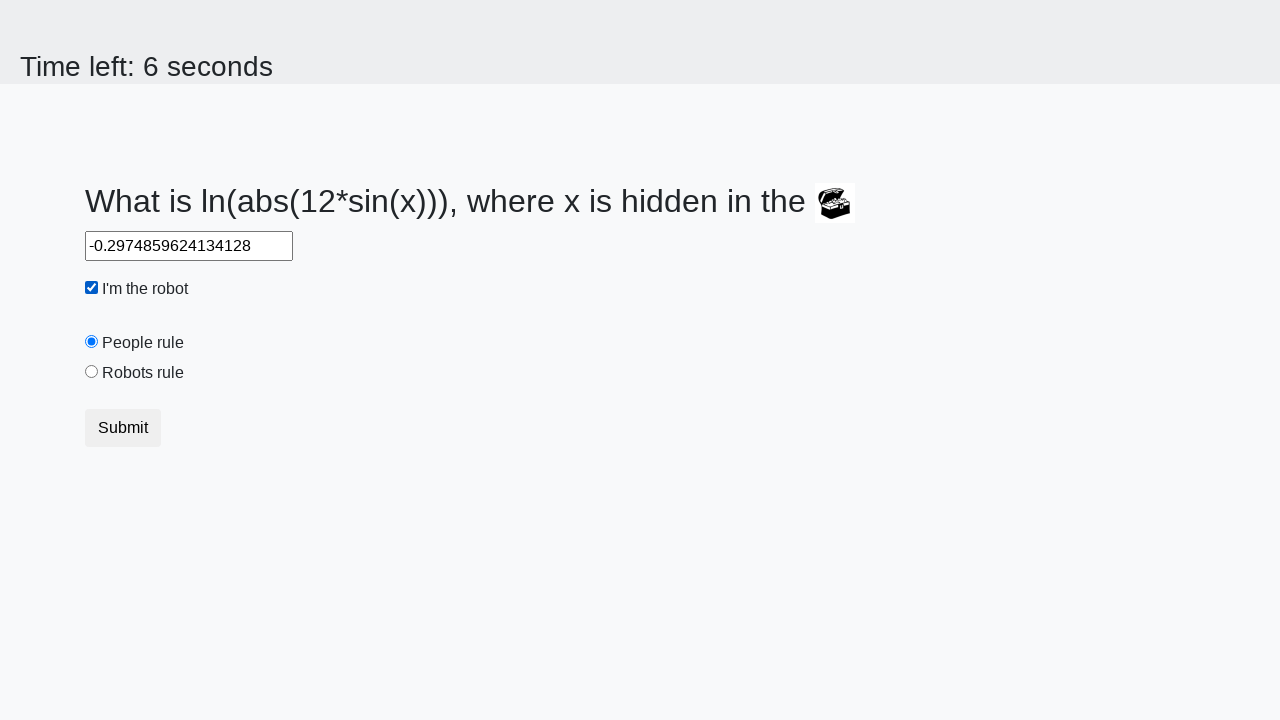

Selected the robots rule radio button at (92, 372) on #robotsRule
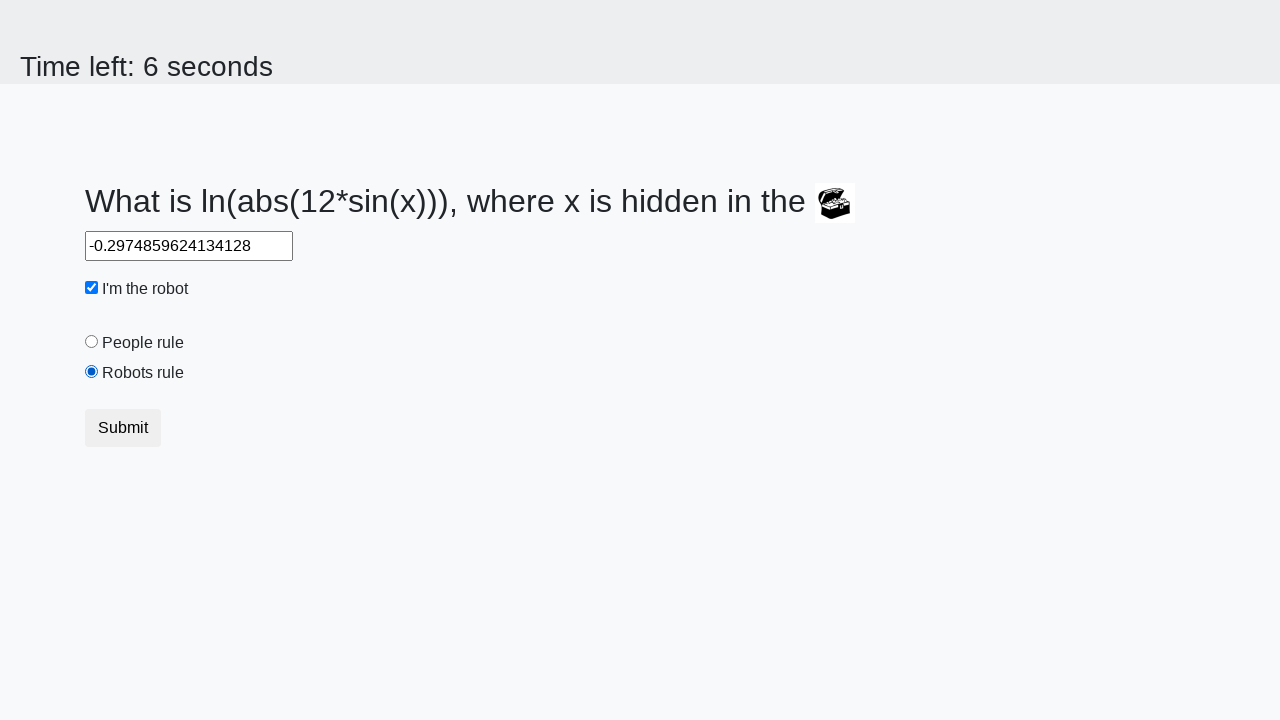

Clicked the submit button at (123, 428) on .btn.btn-default
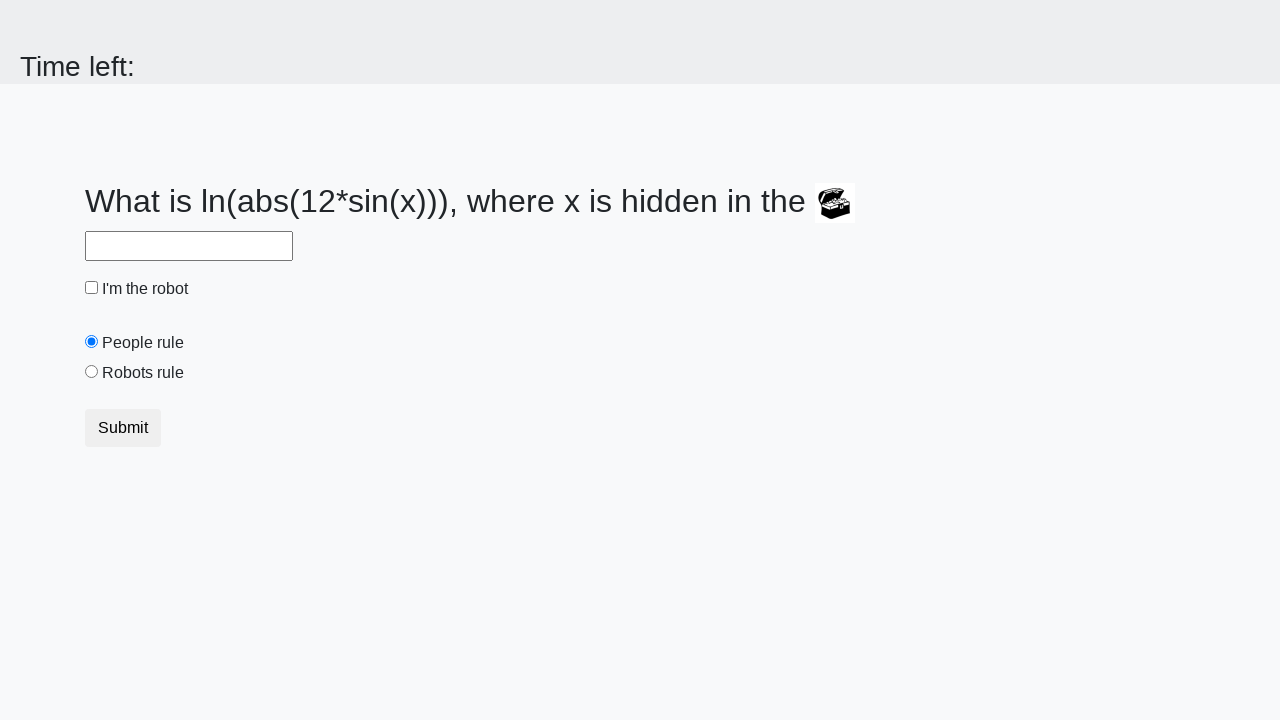

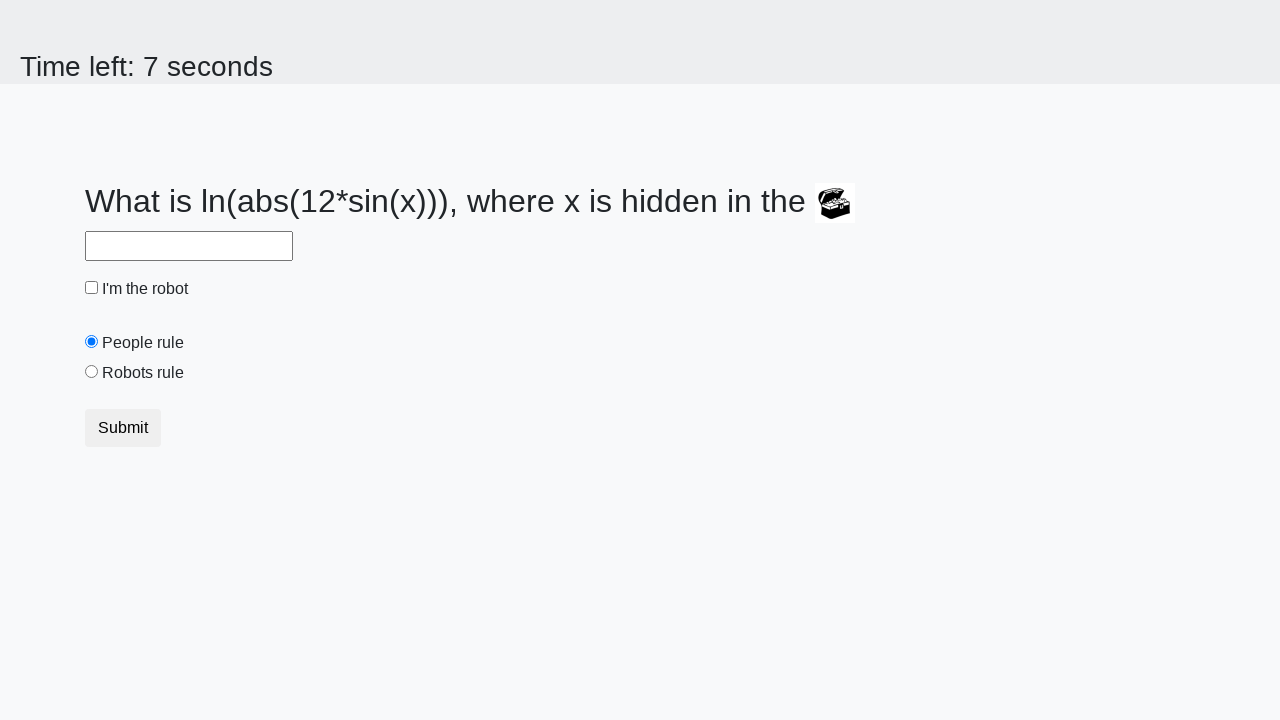